Tests form interaction by reading a value from an element's attribute, performing a mathematical calculation on it, filling in the answer, checking required checkboxes, and submitting the form.

Starting URL: http://suninjuly.github.io/get_attribute.html

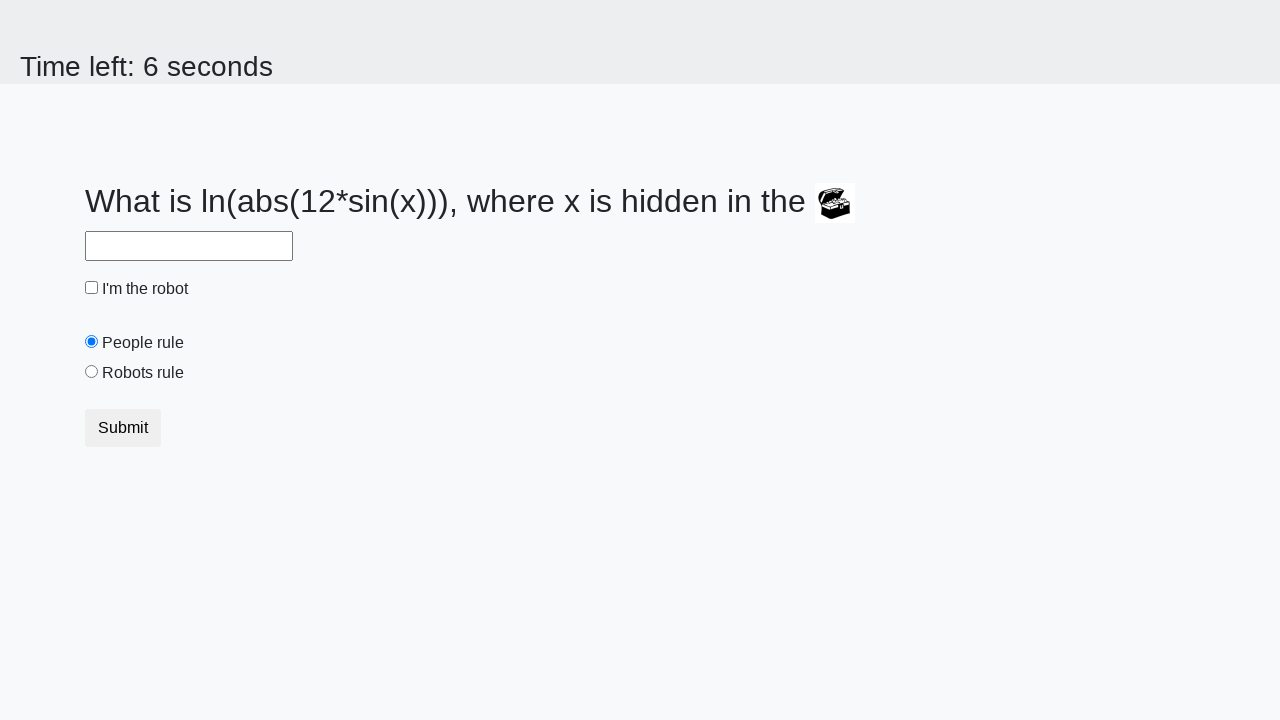

Located treasure element with valuex attribute
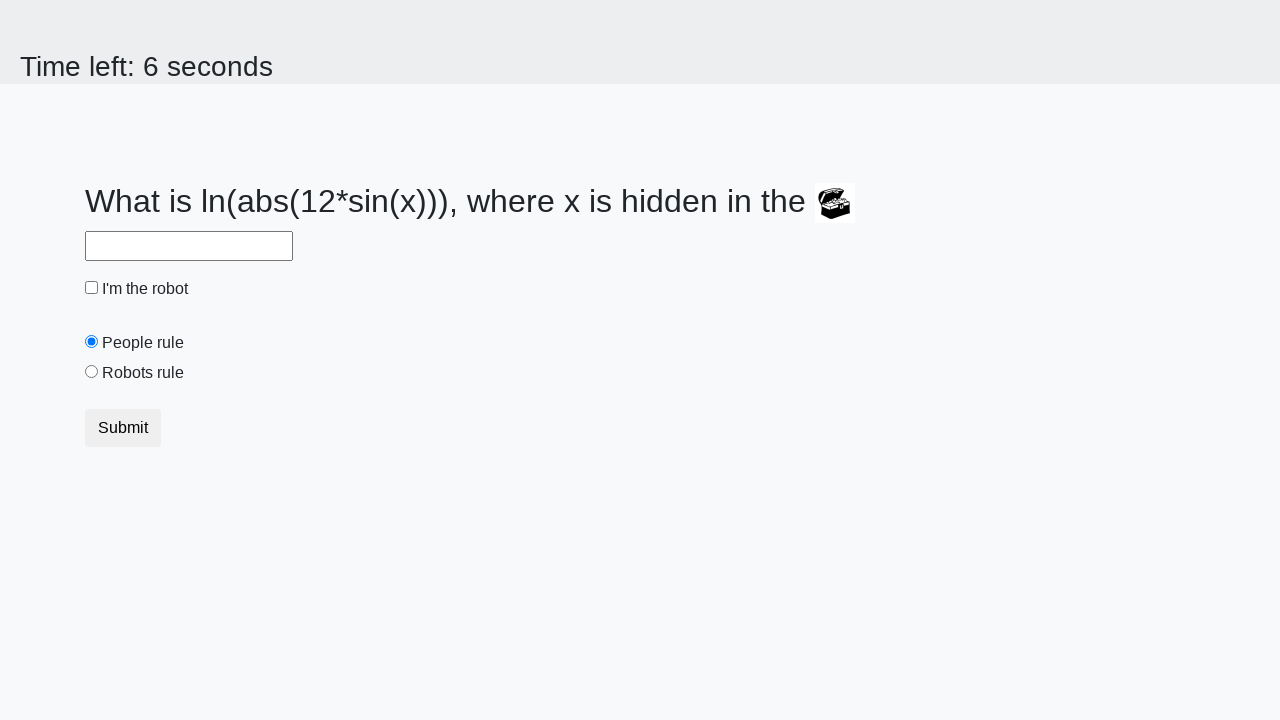

Retrieved valuex attribute value: 843
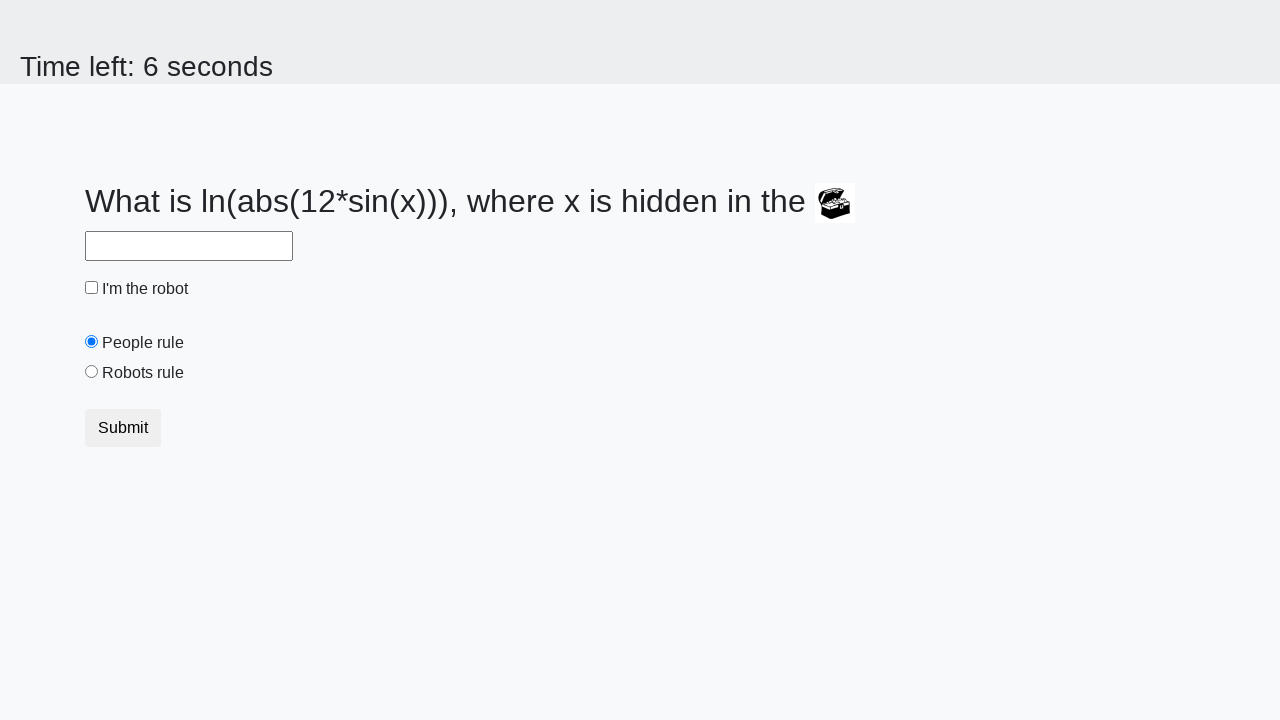

Calculated mathematical answer: 2.344489421076967 using formula log(abs(12 * sin(843)))
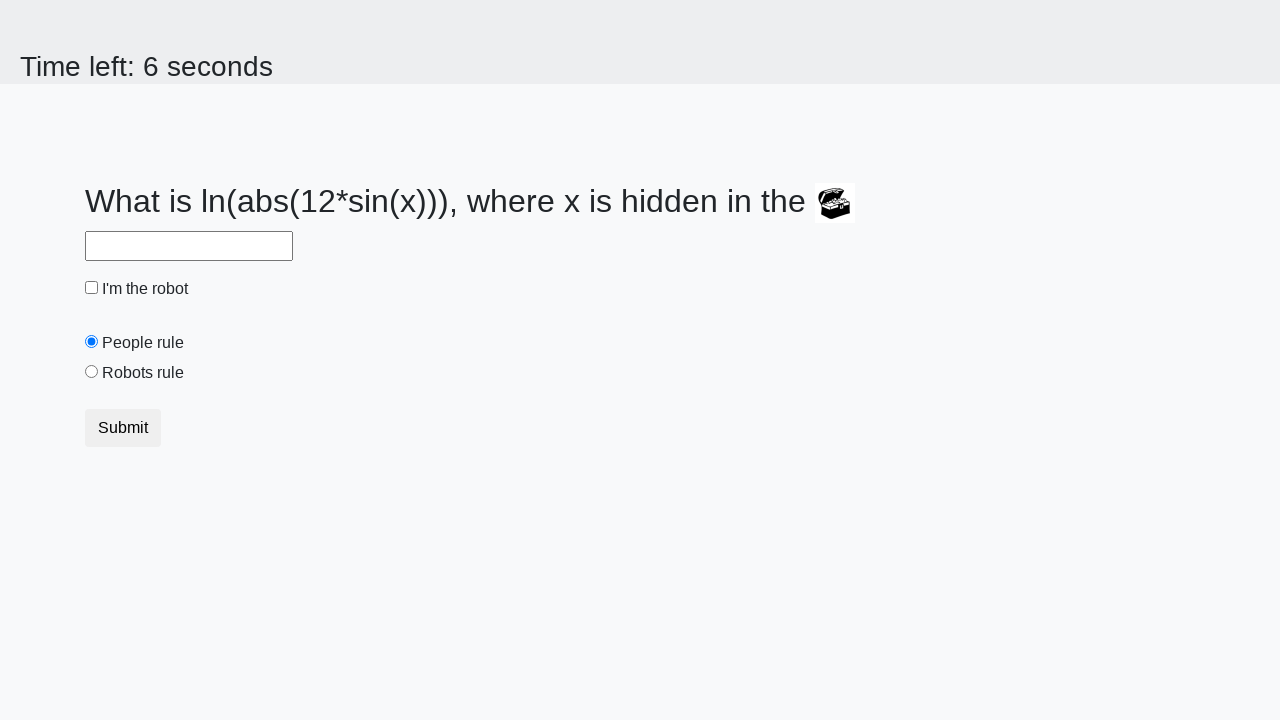

Filled answer field with calculated value: 2.344489421076967 on #answer
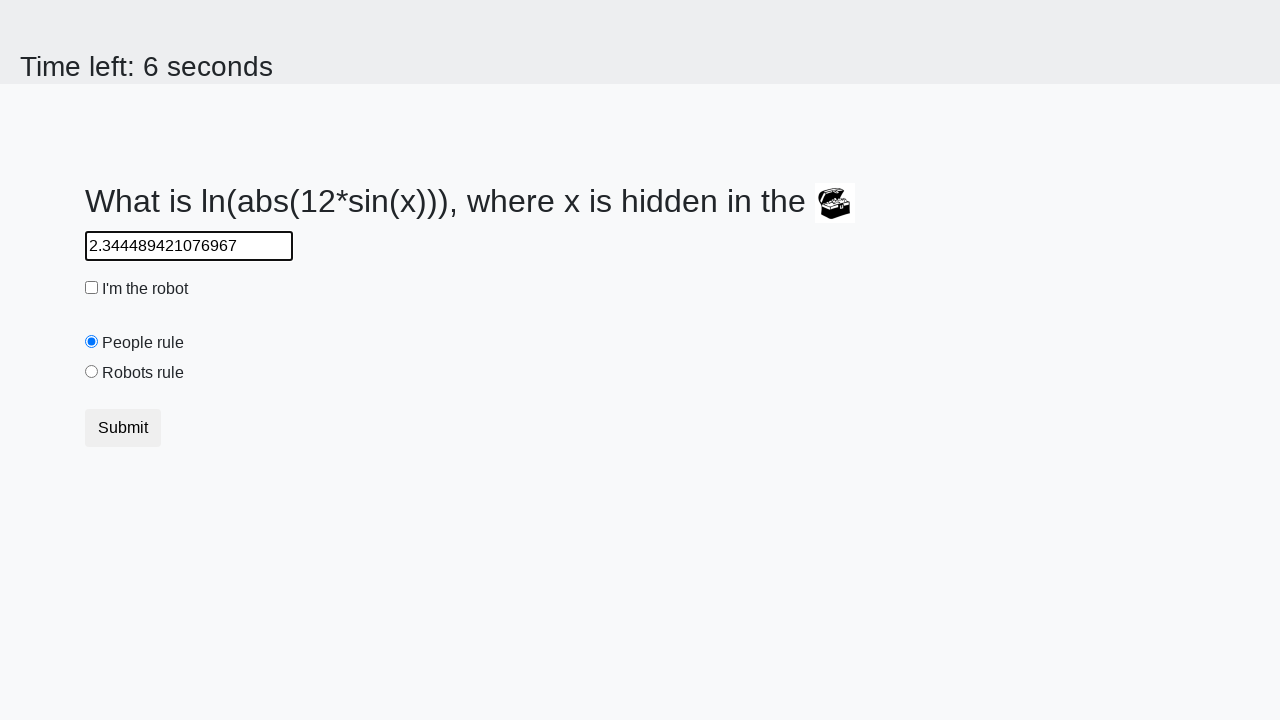

Checked the robot checkbox at (92, 288) on #robotCheckbox
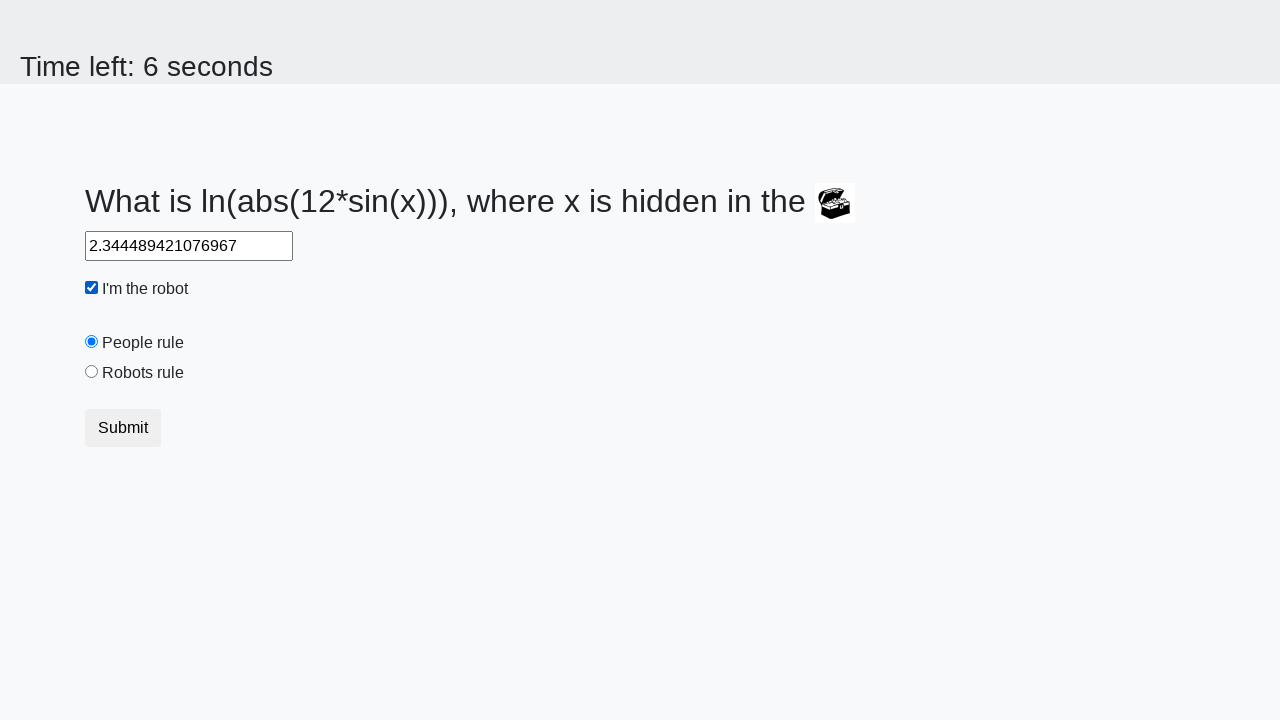

Checked the robots rule checkbox at (92, 372) on #robotsRule
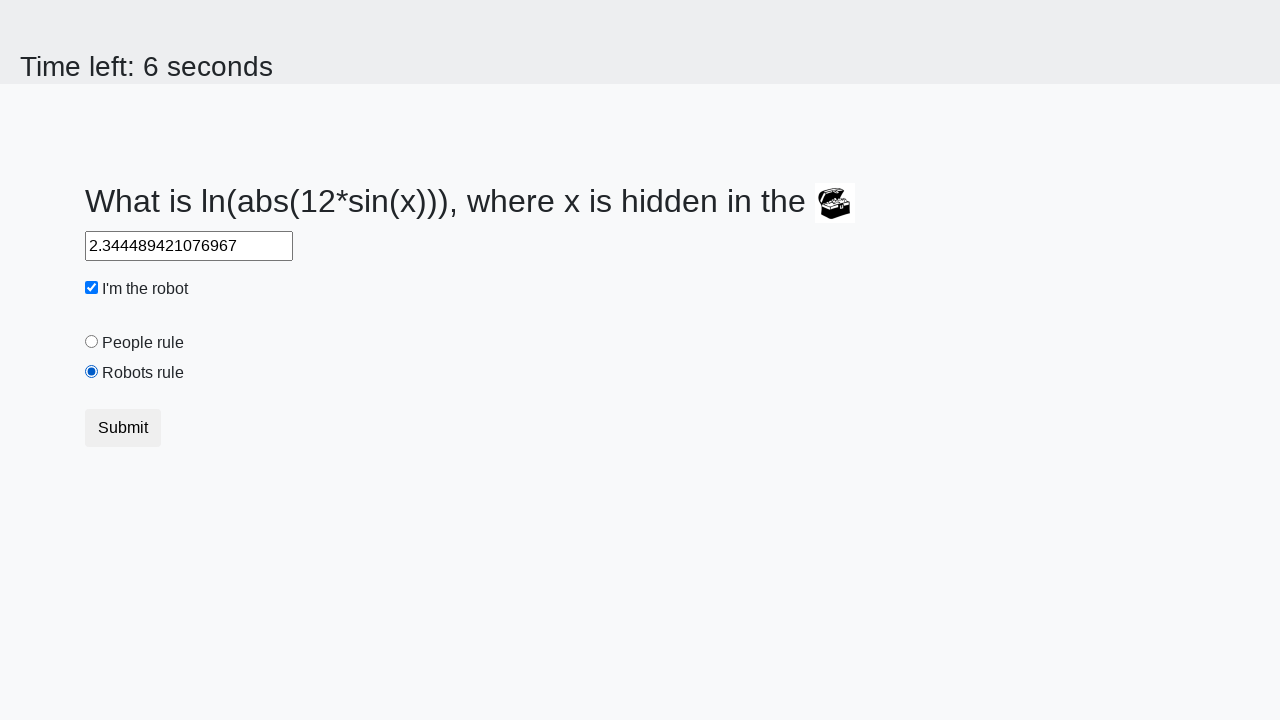

Clicked the submit button to complete form submission at (123, 428) on .btn
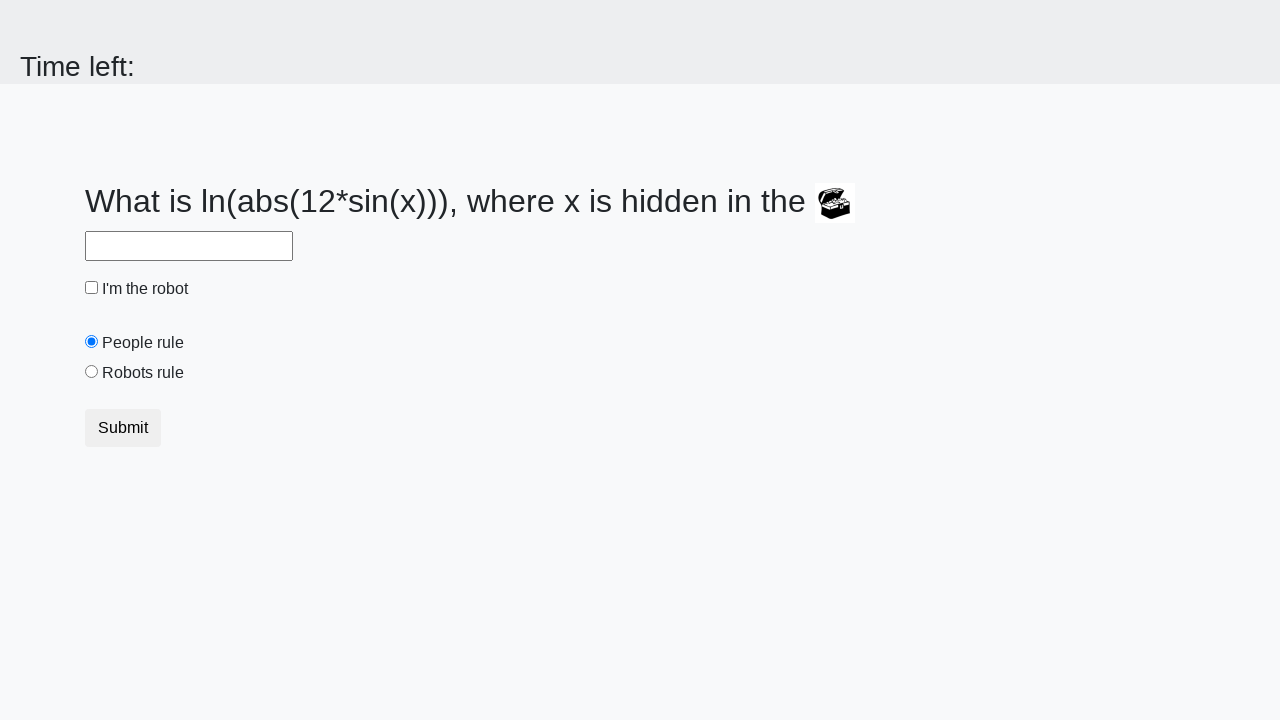

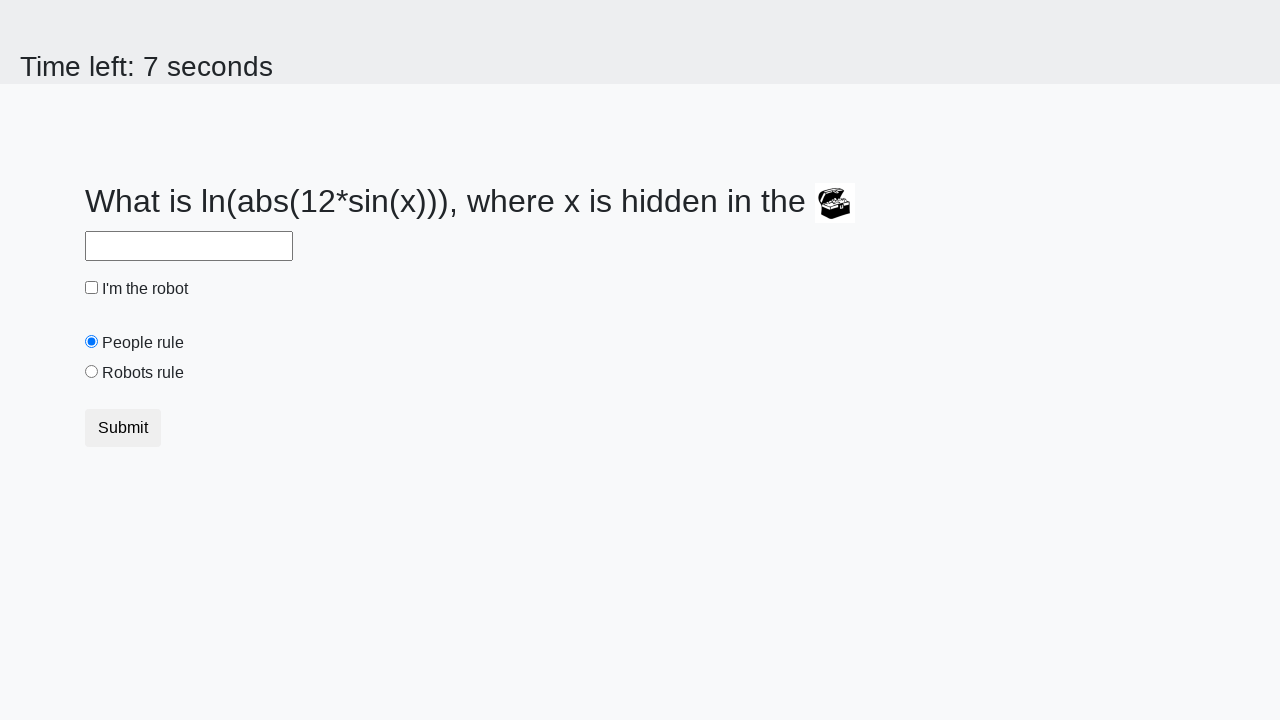